Tests selecting a radio button by clicking on its label text and verifies that only the clicked radio button is selected while others remain unselected.

Starting URL: https://testotomasyonu.com/form

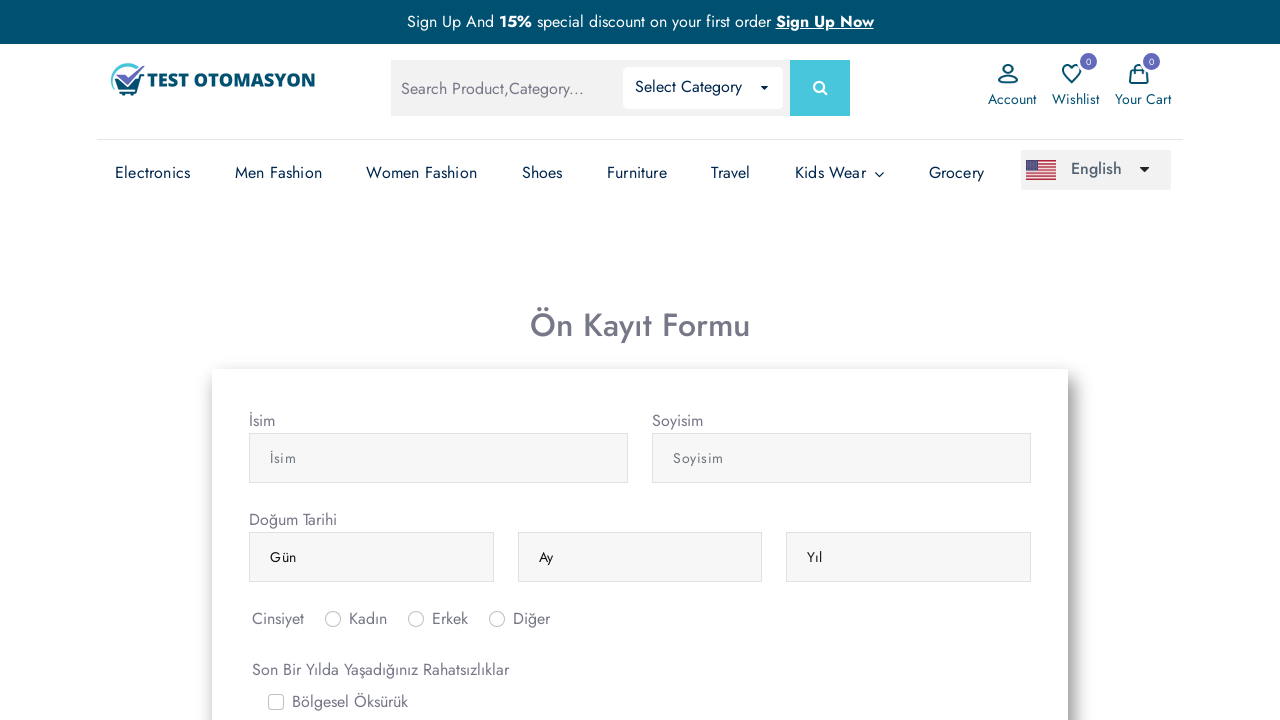

Located 'Kadin' (female) radio button element
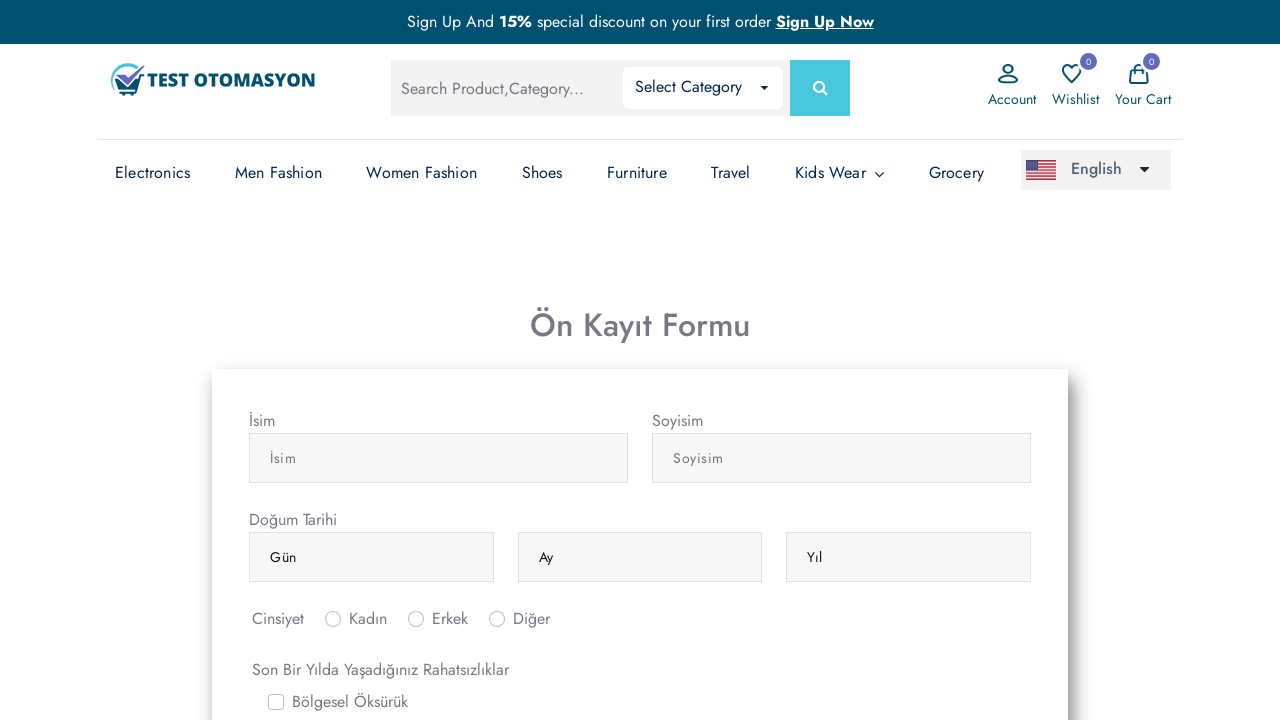

Located 'Erkek' (male) radio button element
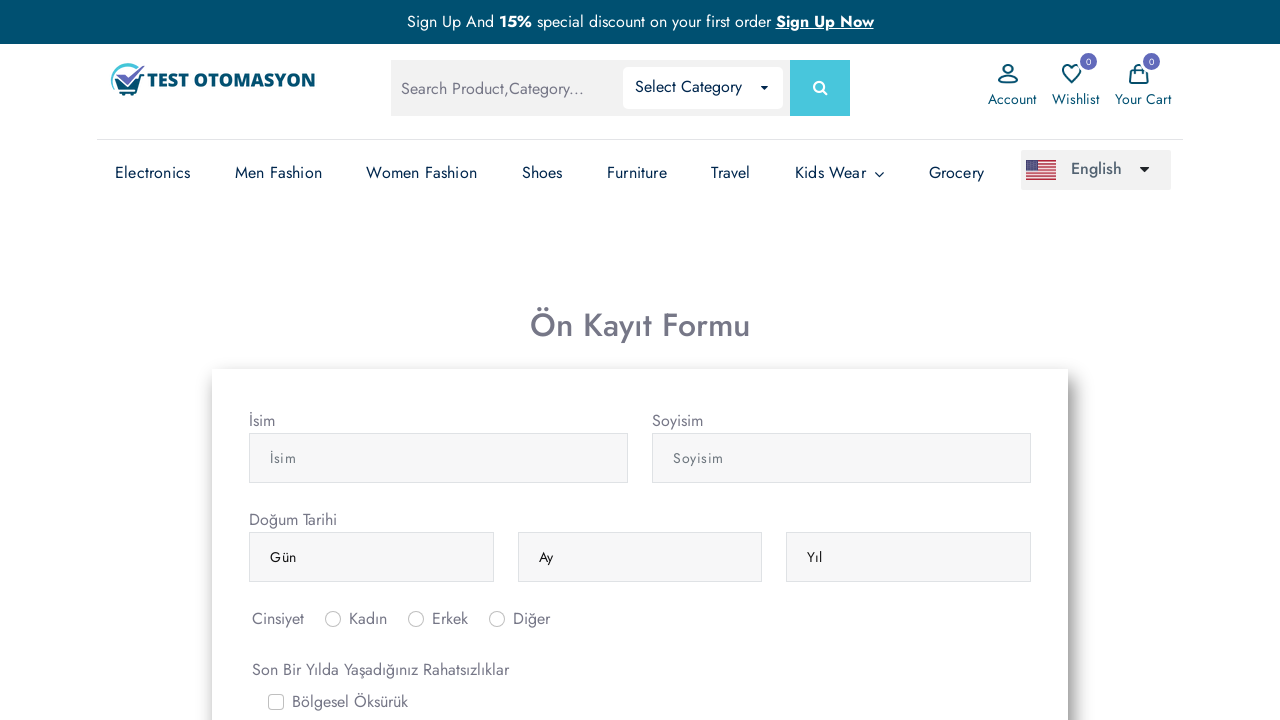

Located 'Diger' (other) radio button element
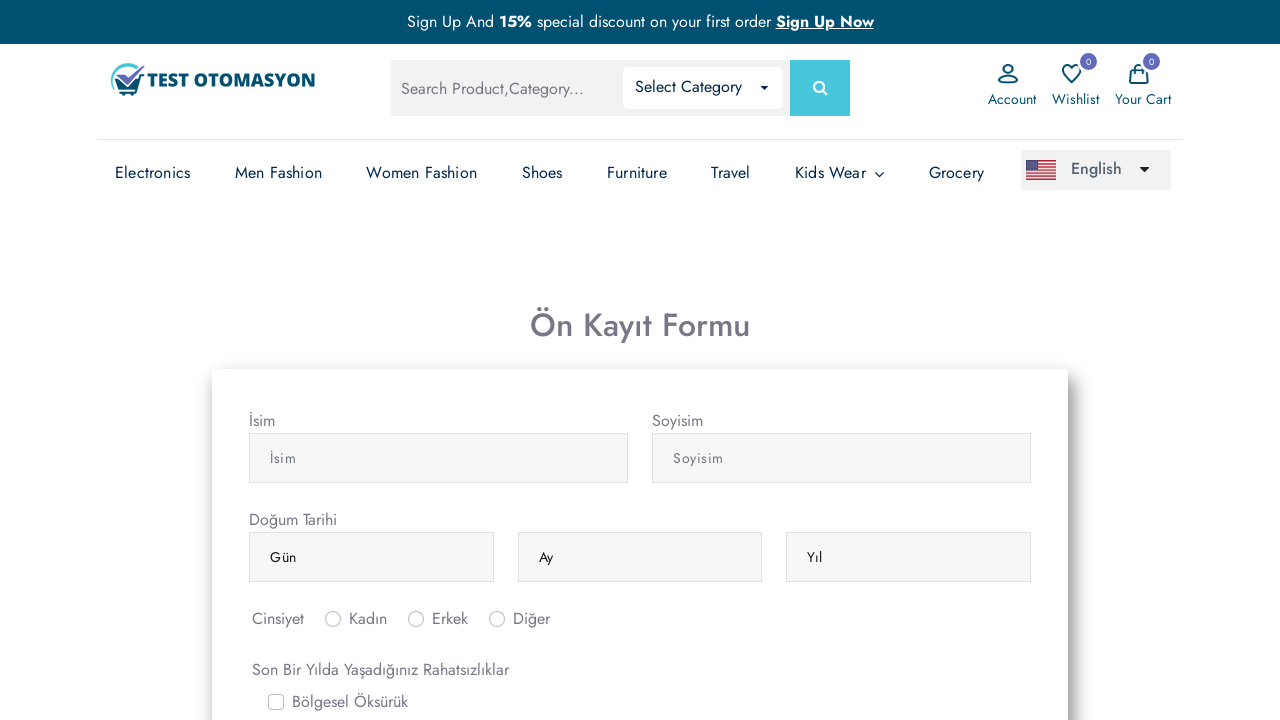

Clicked on label for 'Kadin' radio button to select it at (368, 619) on label[for='inlineRadio1']
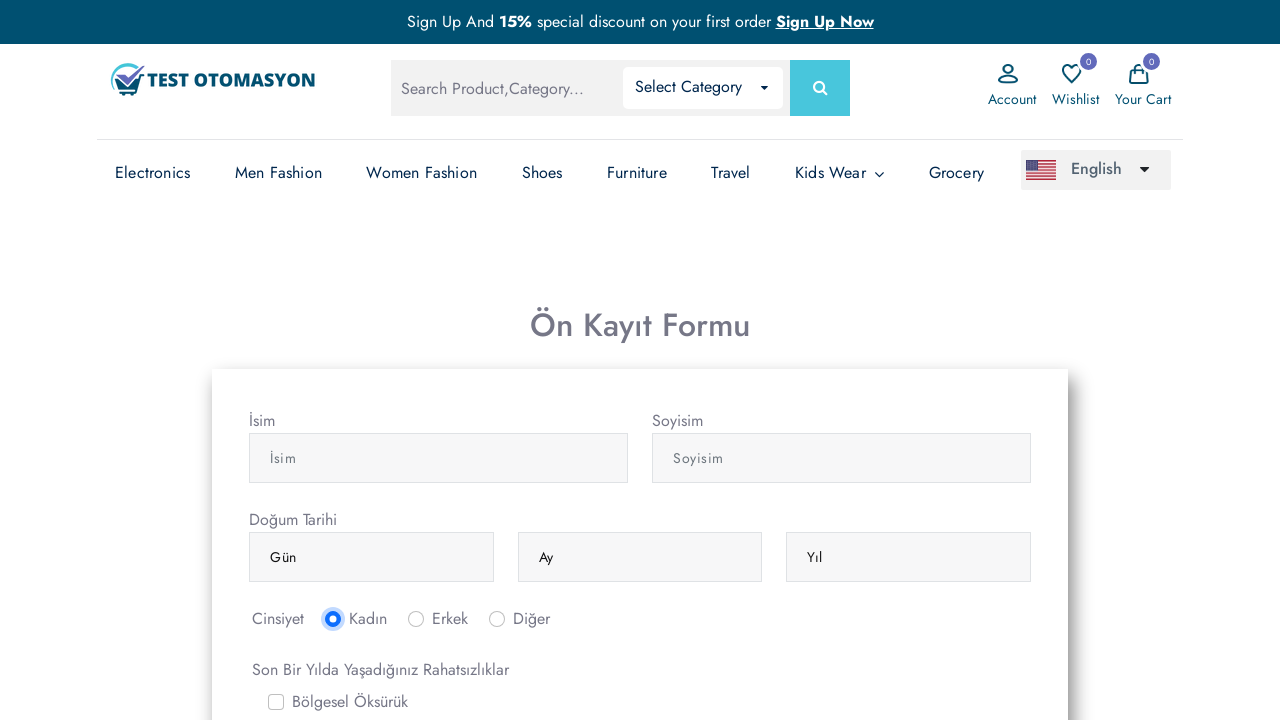

Verified 'Kadin' radio button is selected
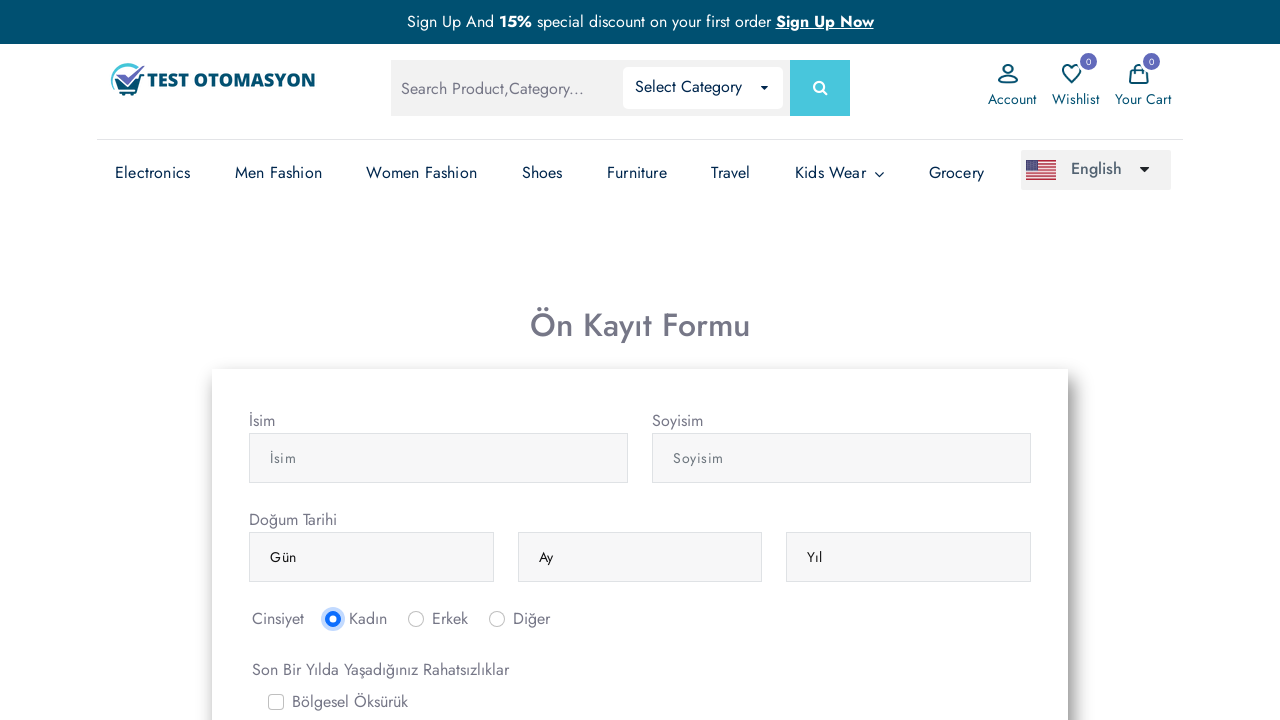

Verified 'Erkek' radio button is not selected
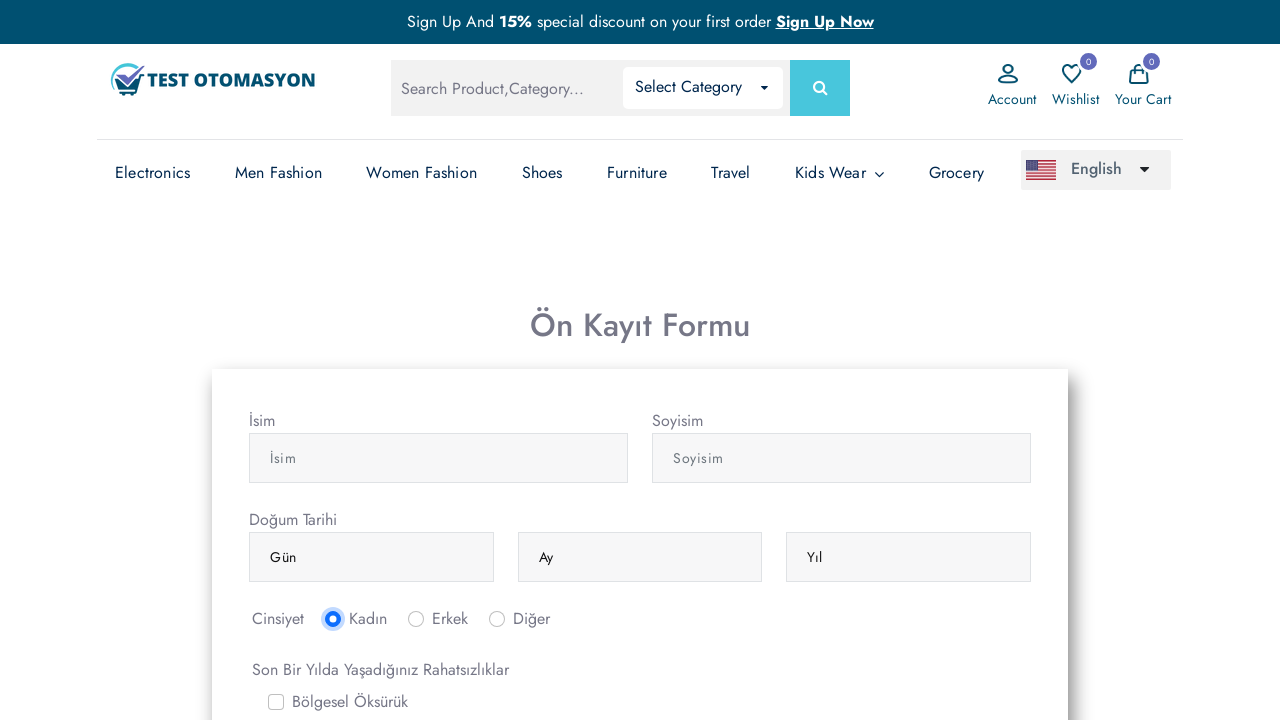

Verified 'Diger' radio button is not selected
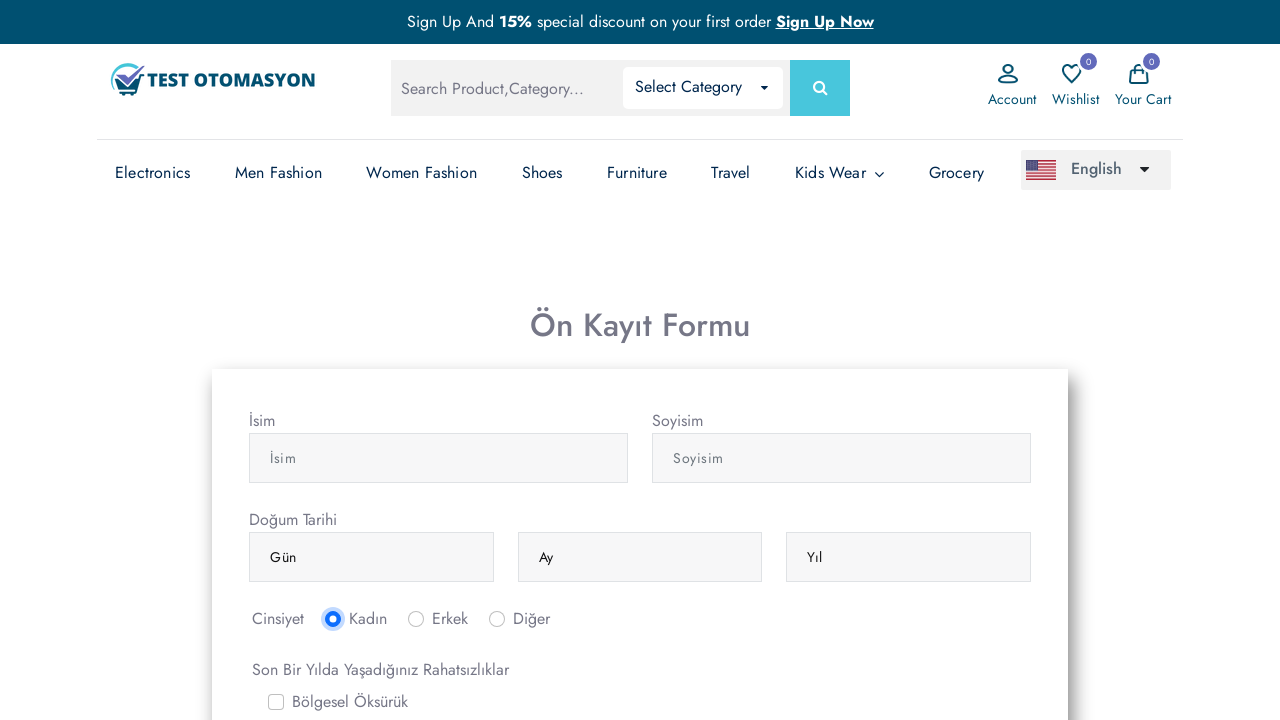

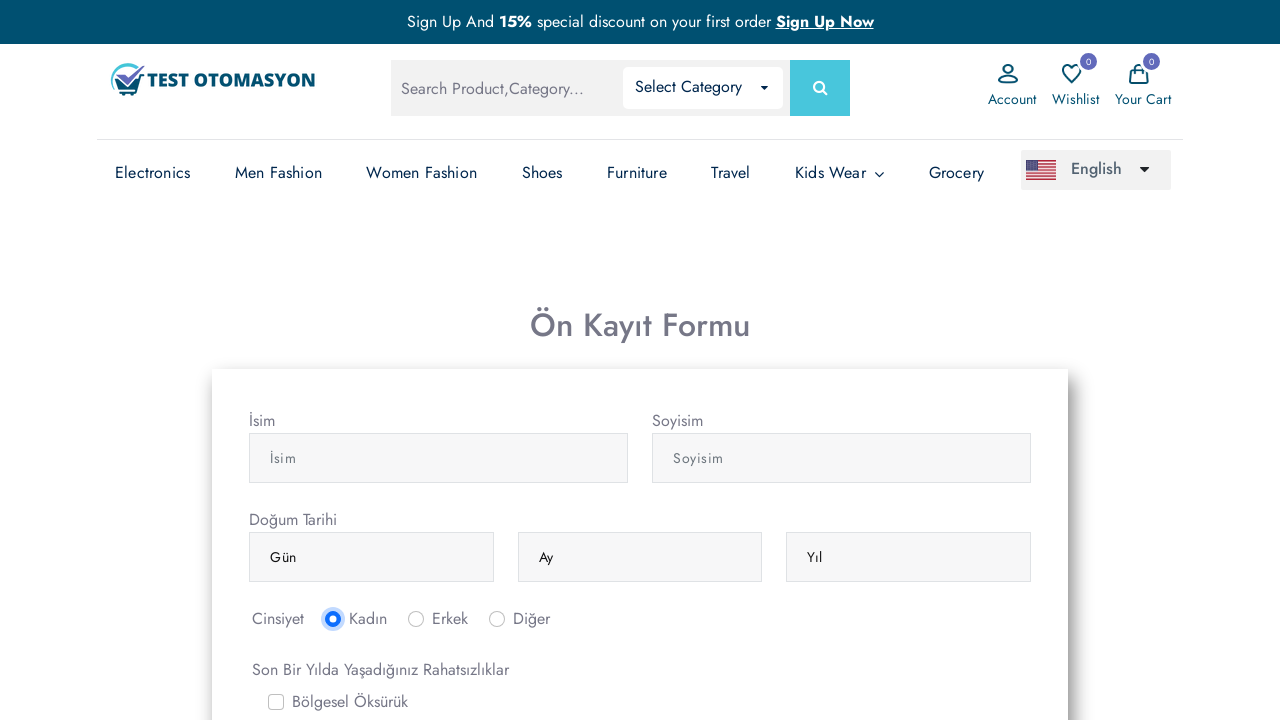